Navigates to Test Otomasyonu website and verifies that the URL contains "testotomasyonu"

Starting URL: https://www.testotomasyonu.com

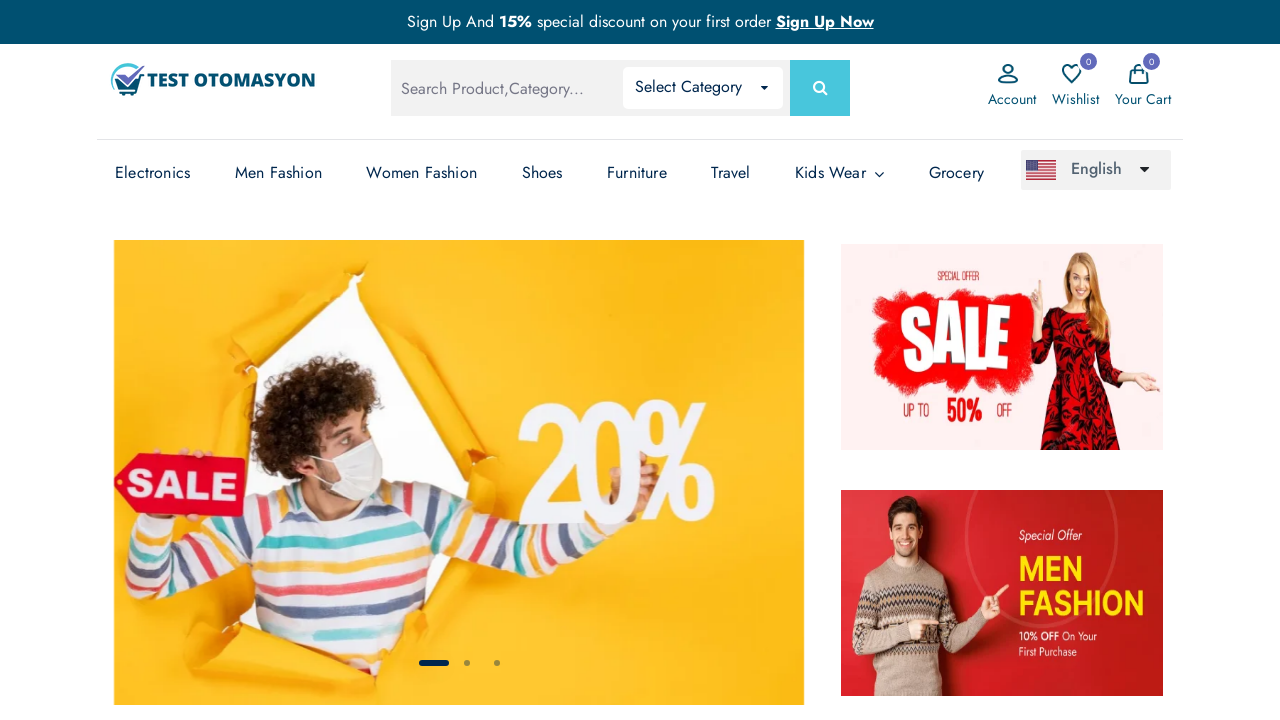

Navigated to Test Otomasyonu website at https://www.testotomasyonu.com
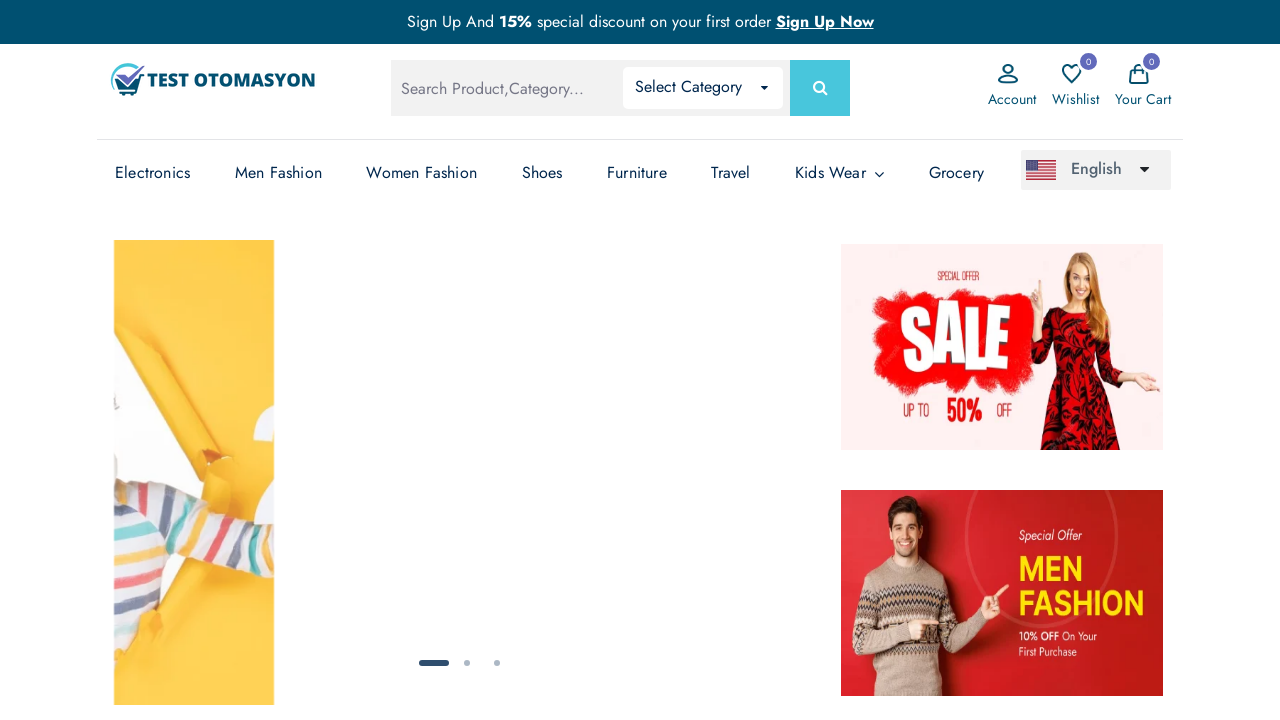

Verified that URL contains 'testotomasyonu'
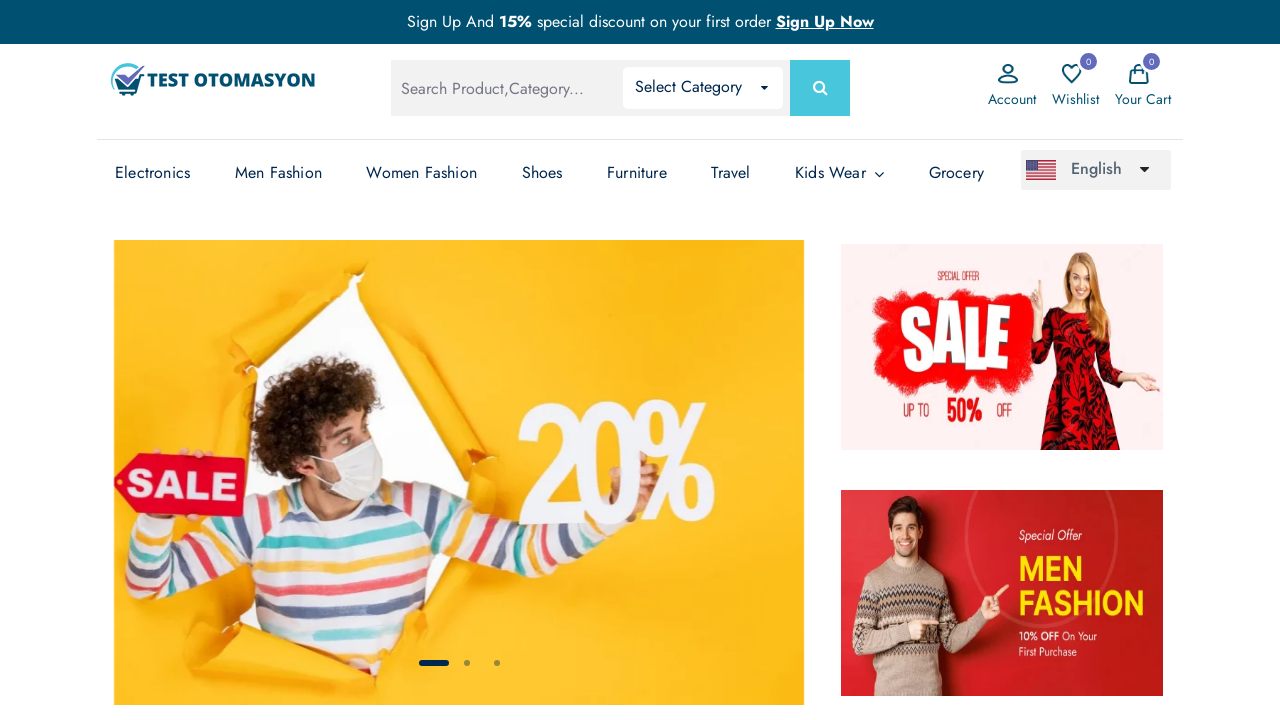

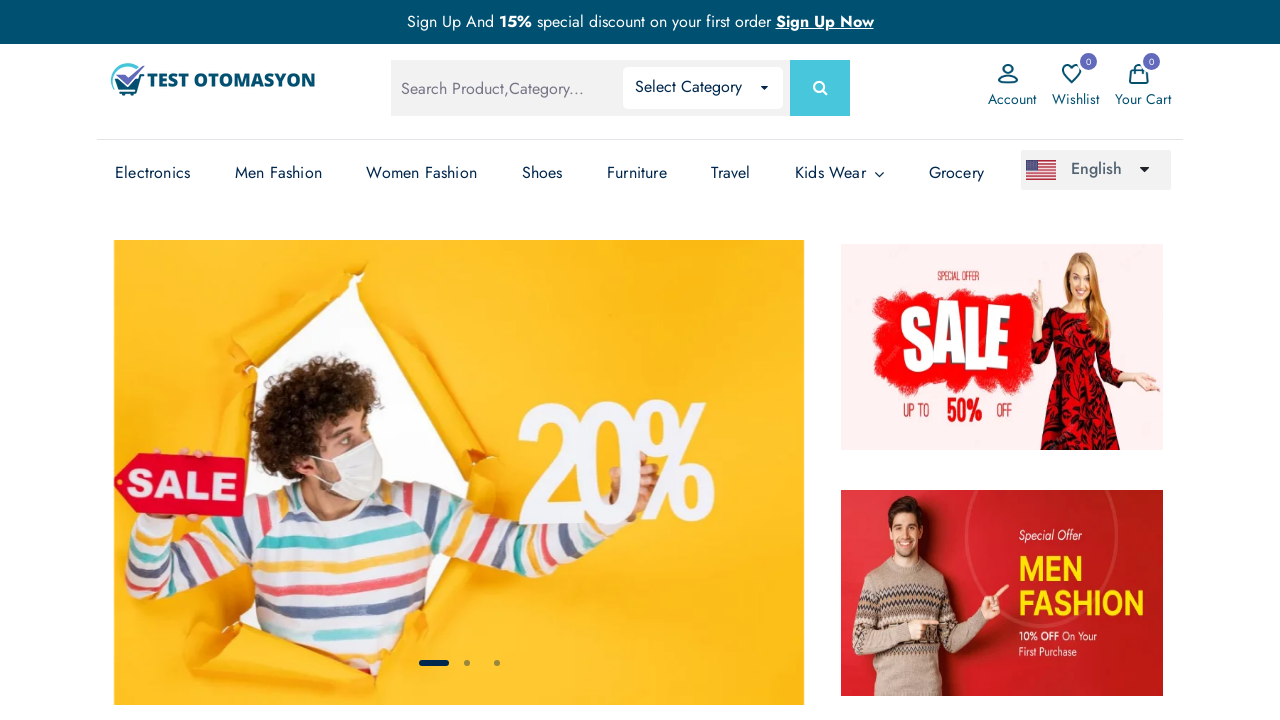